Tests element visibility by checking if various form elements are displayed and fills them with test data

Starting URL: https://automationfc.github.io/basic-form/index.html

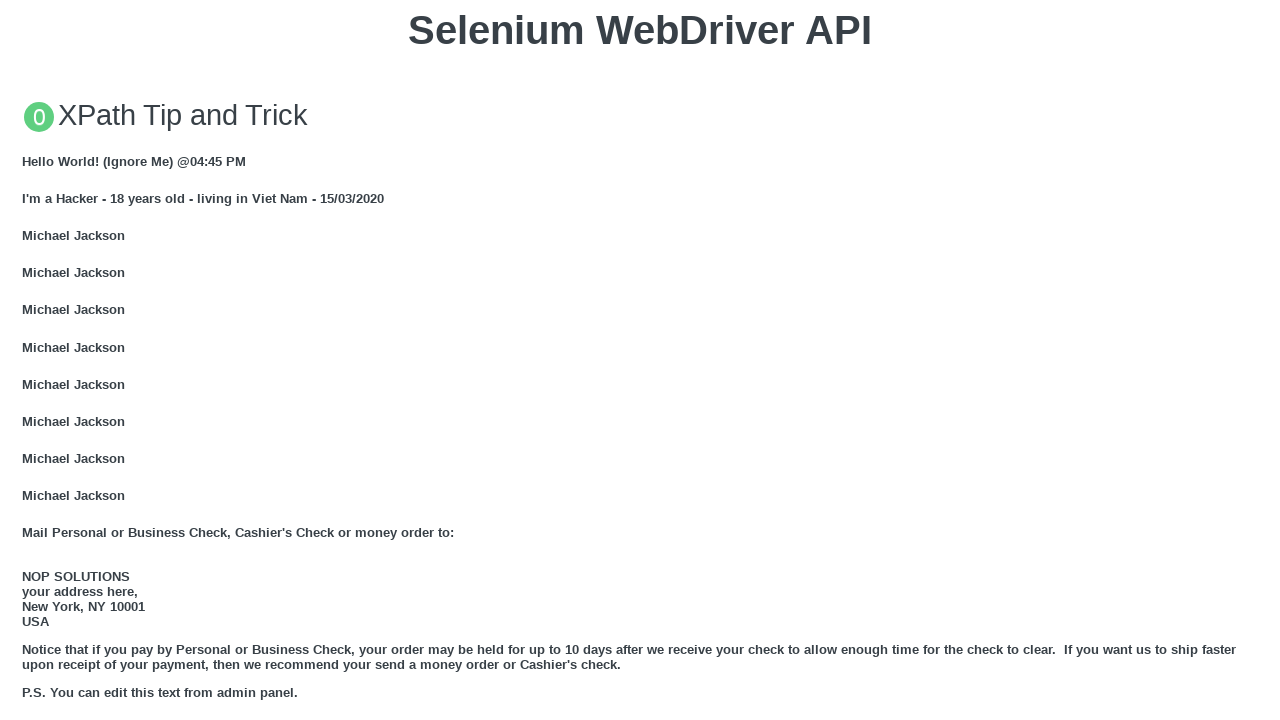

Filled email textbox with 'Automation Testing' on input#mail
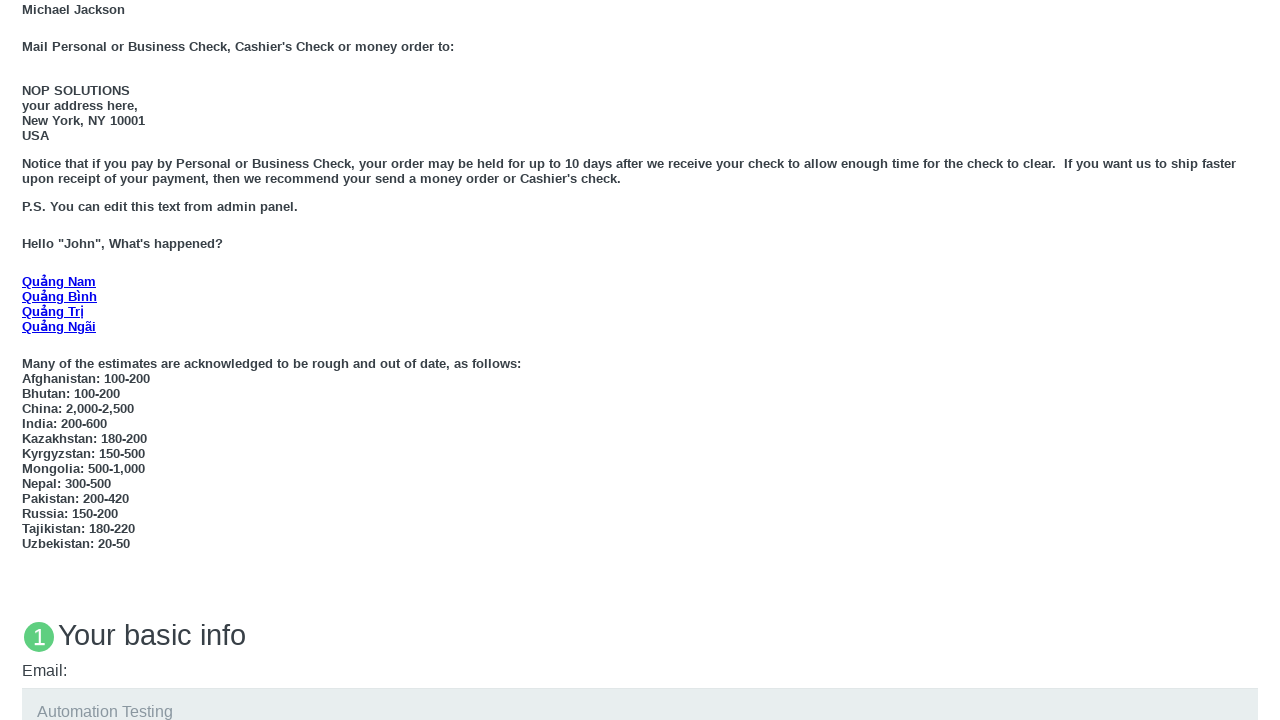

Clicked 'Under 18' radio button at (28, 360) on input#under_18
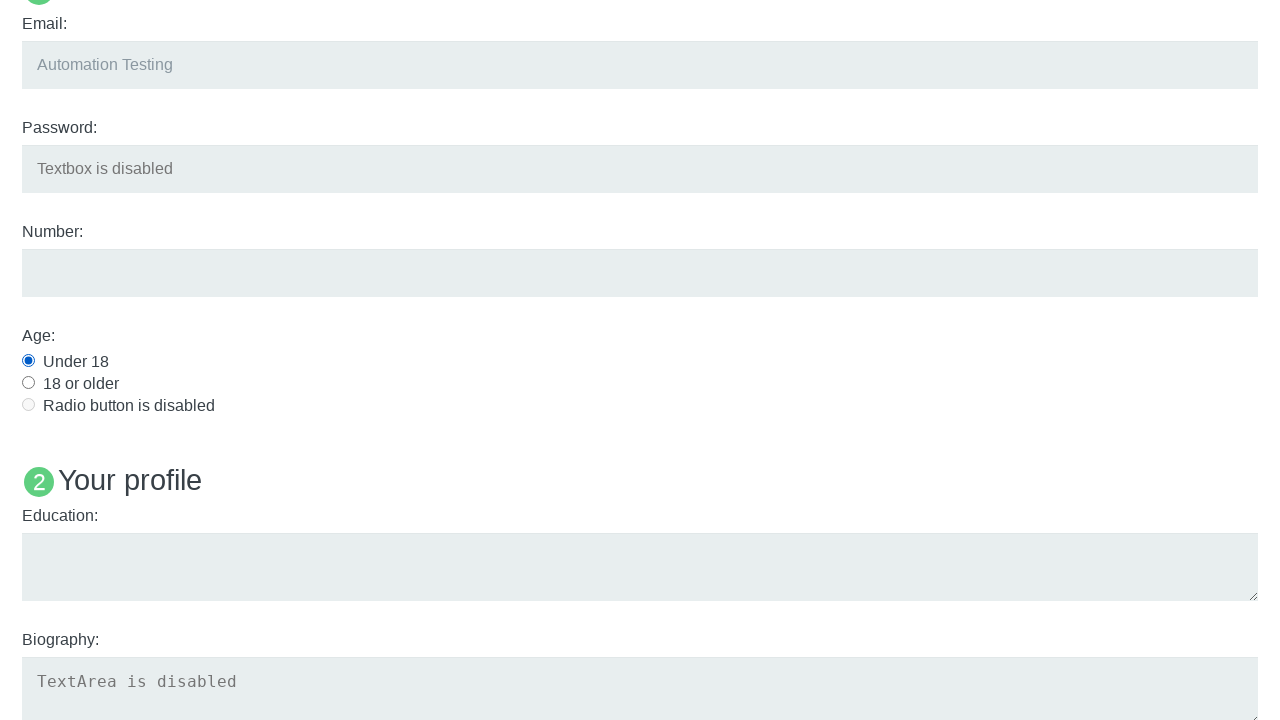

Filled education textarea with 'Automation Testing' on textarea#edu
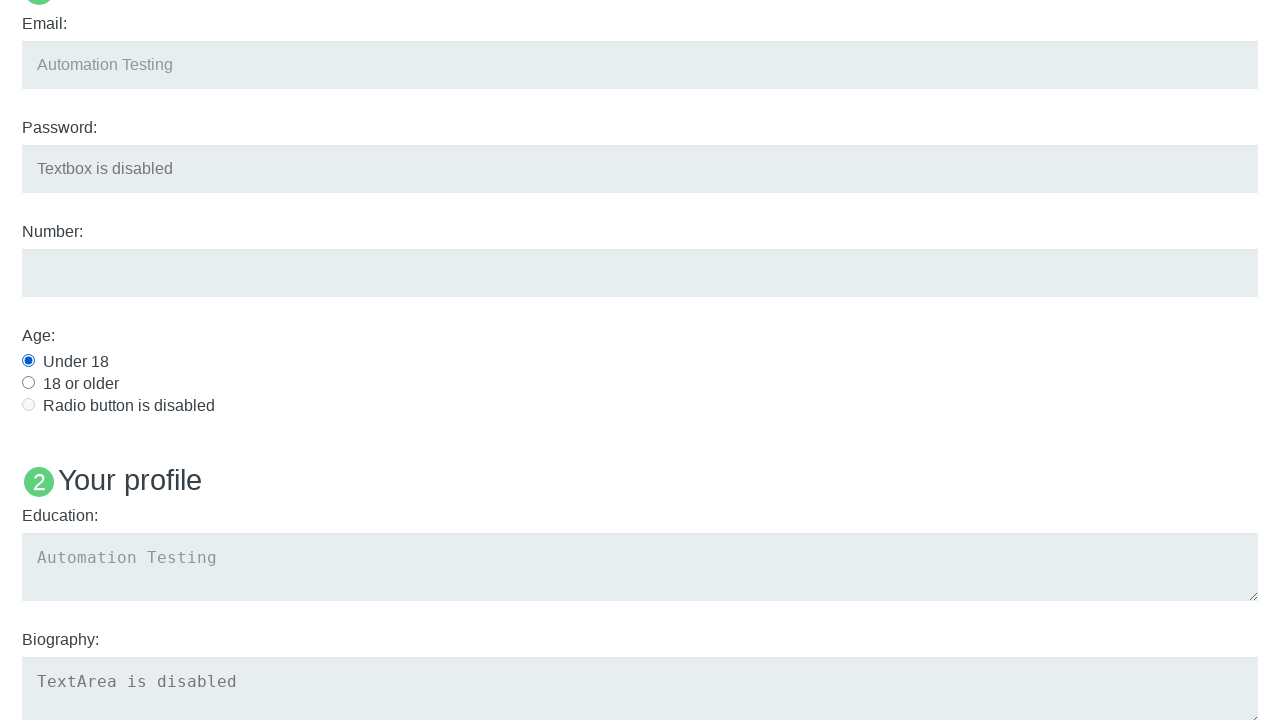

Verified email textbox is visible
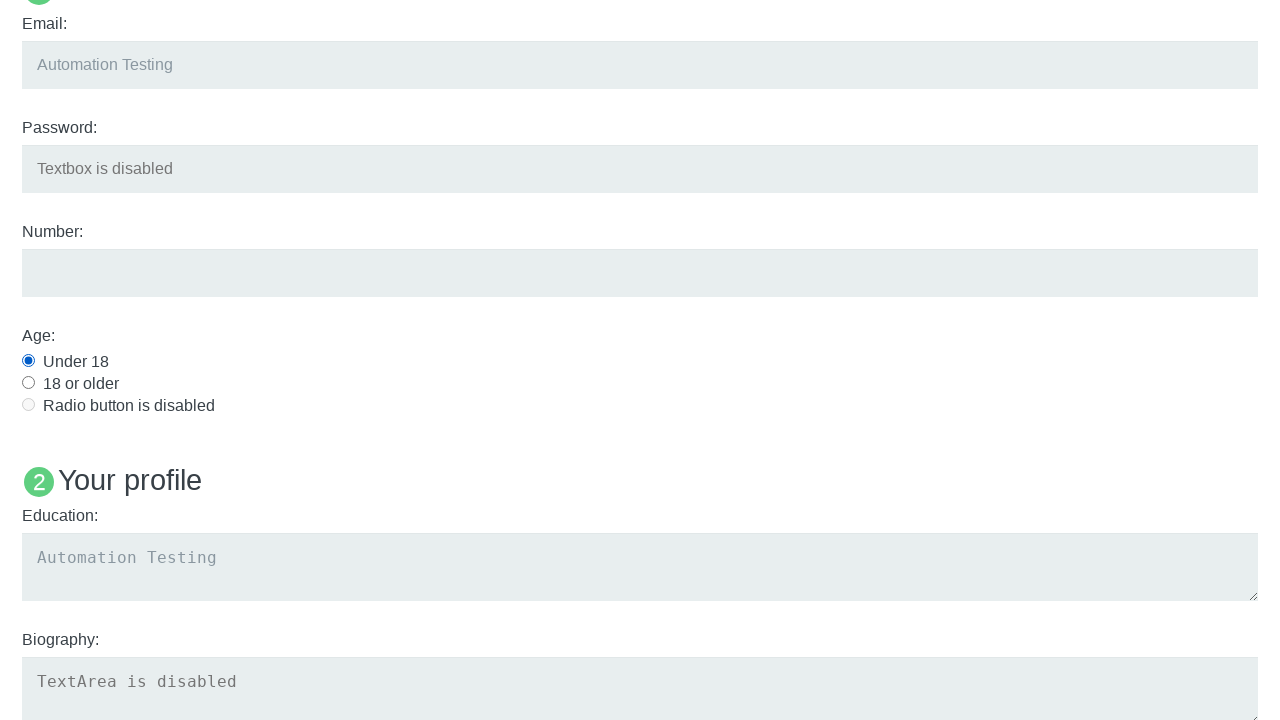

Verified 'Under 18' radio button is visible
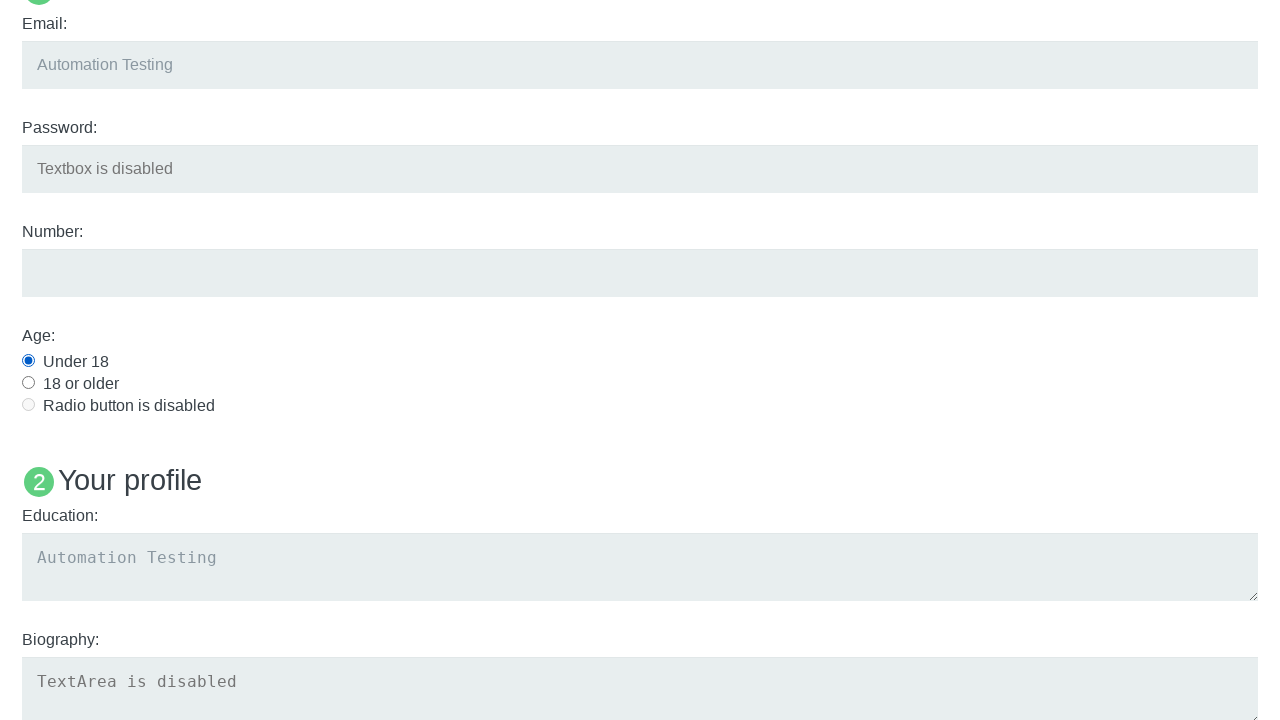

Verified education textarea is visible
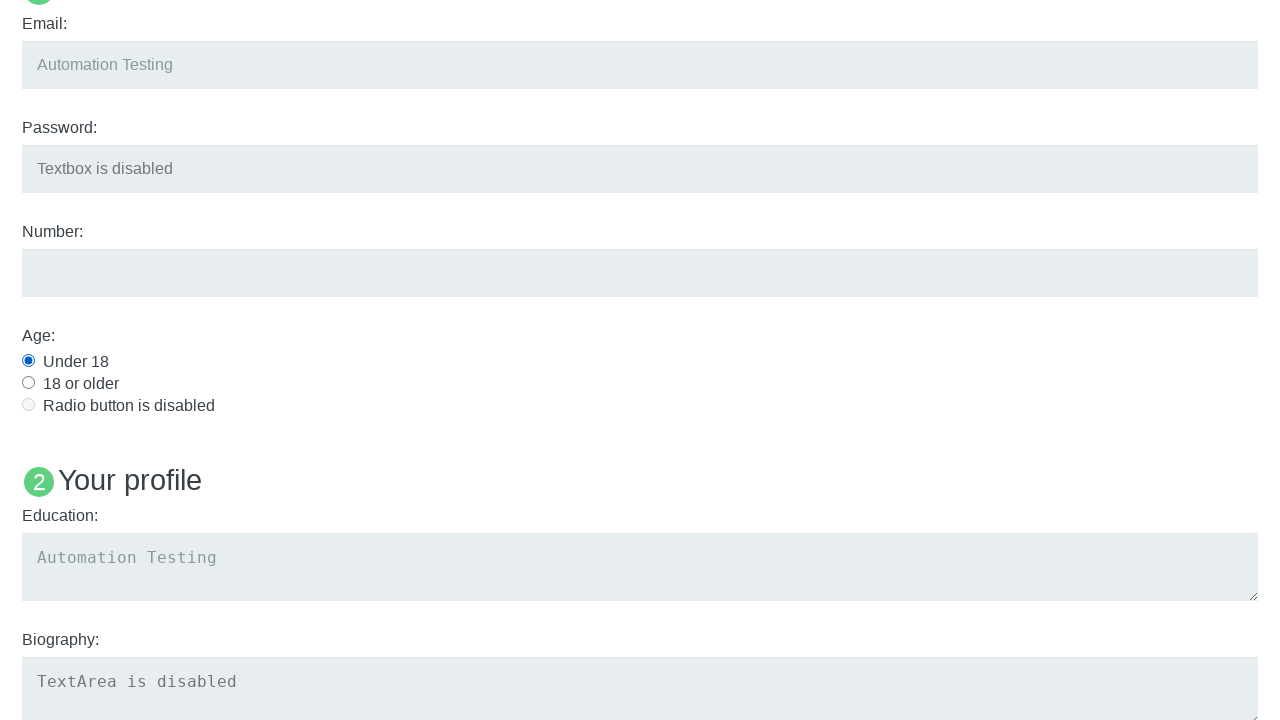

Verified 'Name: User5' heading is not visible
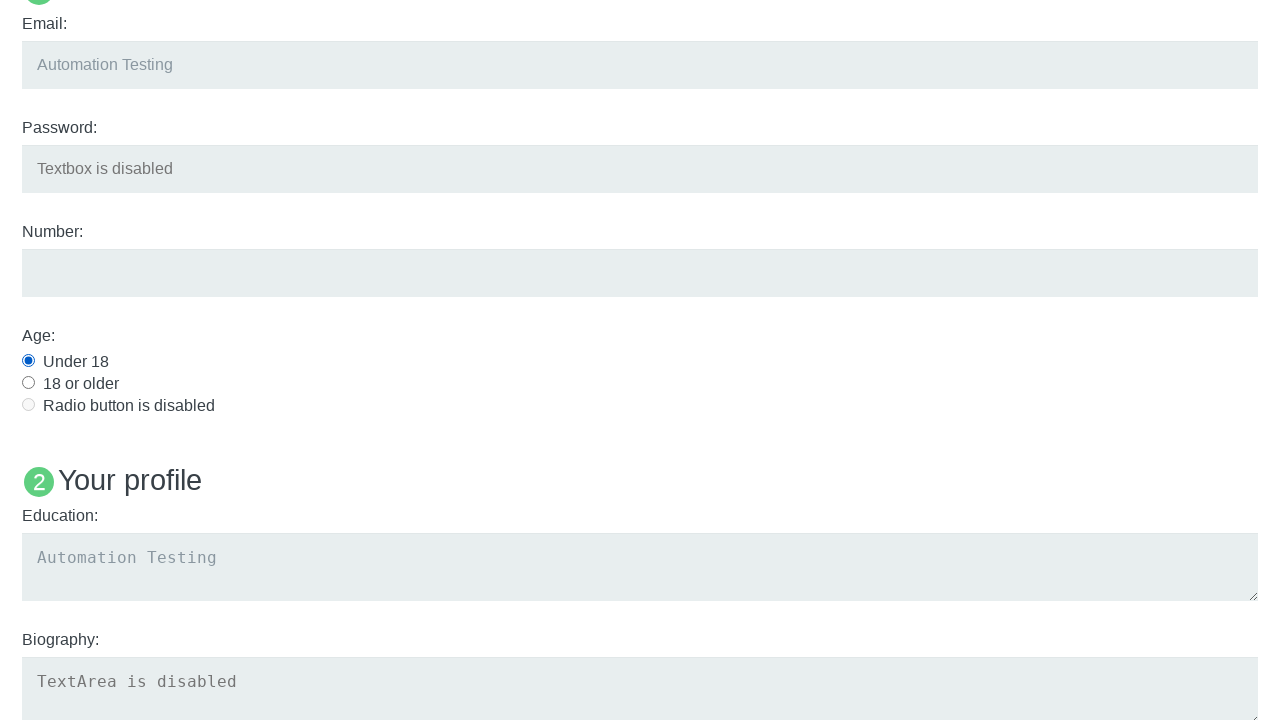

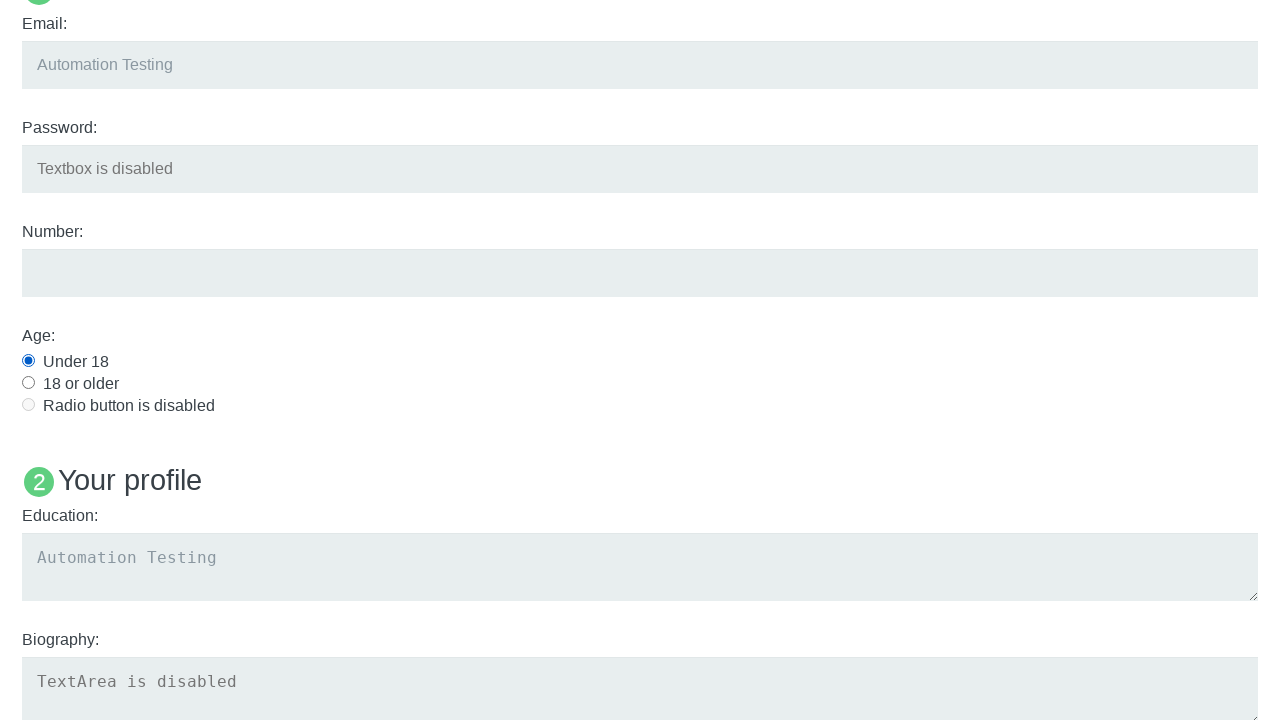